Clicks the green success button and verifies that its ID attribute changes after clicking

Starting URL: http://the-internet.herokuapp.com/challenging_dom

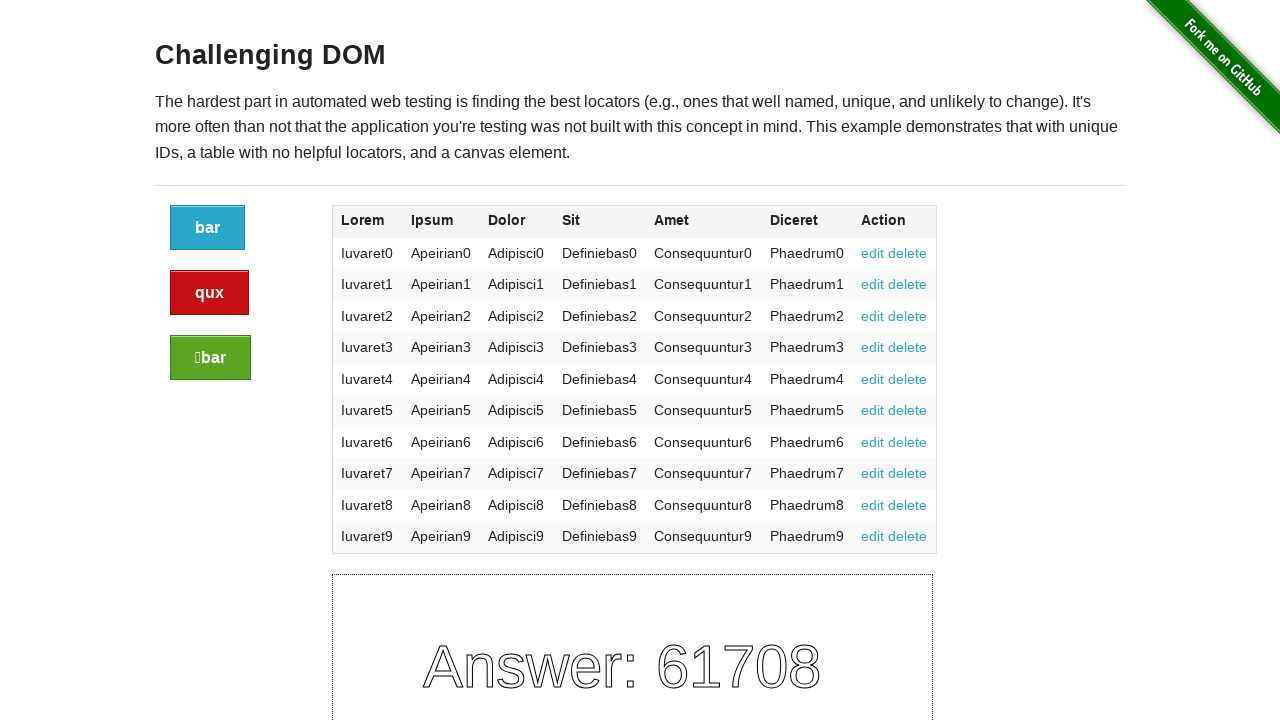

Located success button and retrieved initial ID attribute
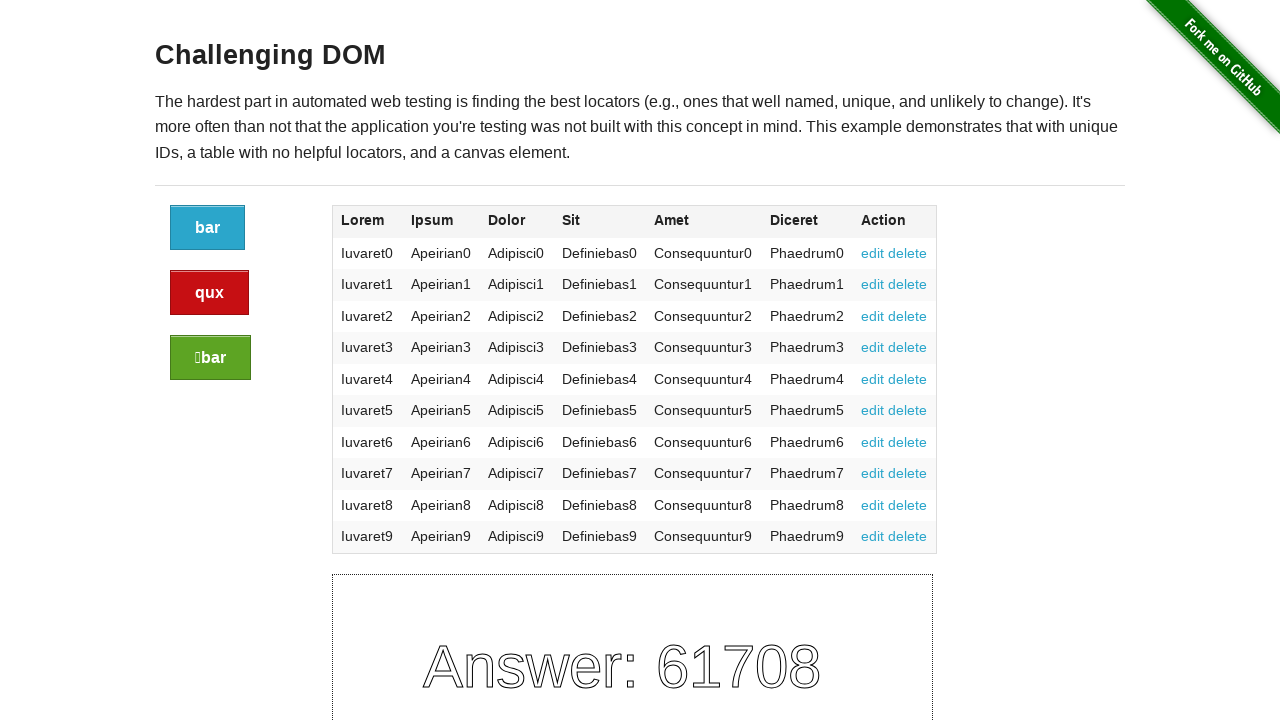

Clicked the green success button at (210, 358) on xpath=//div[@class="large-2 columns"]/a[@class="button success"]
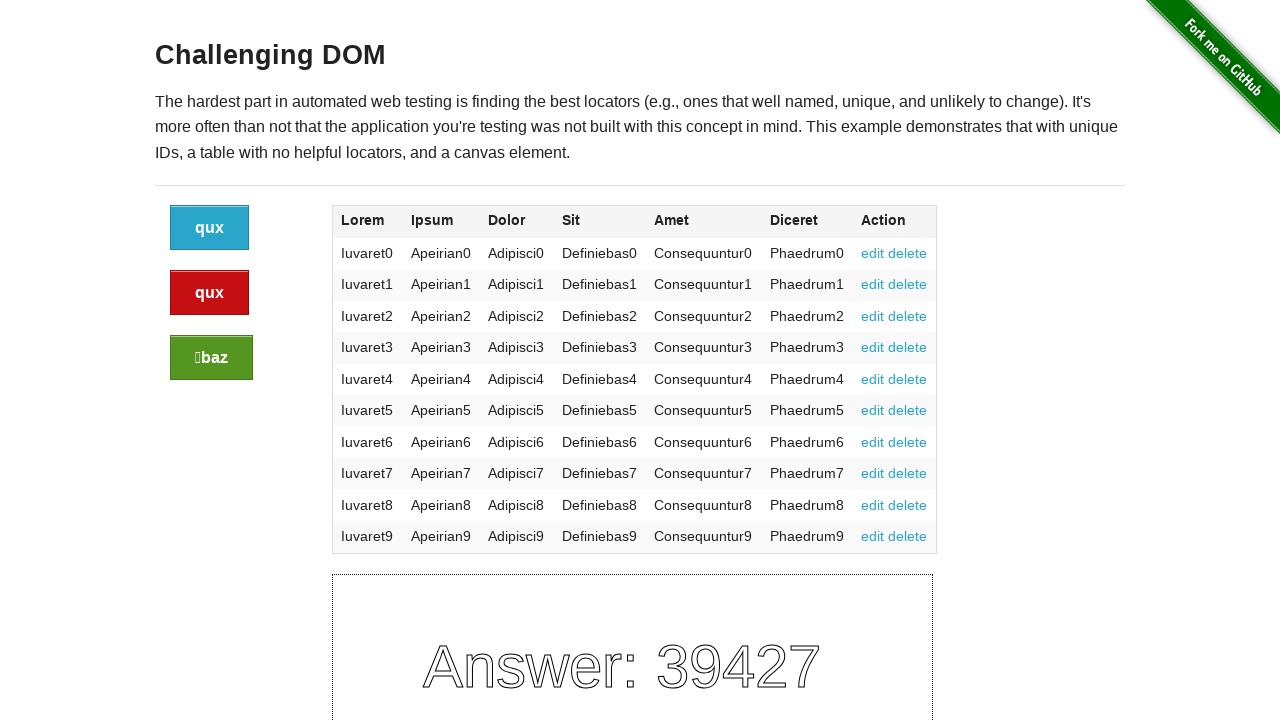

Retrieved updated ID attribute after button click
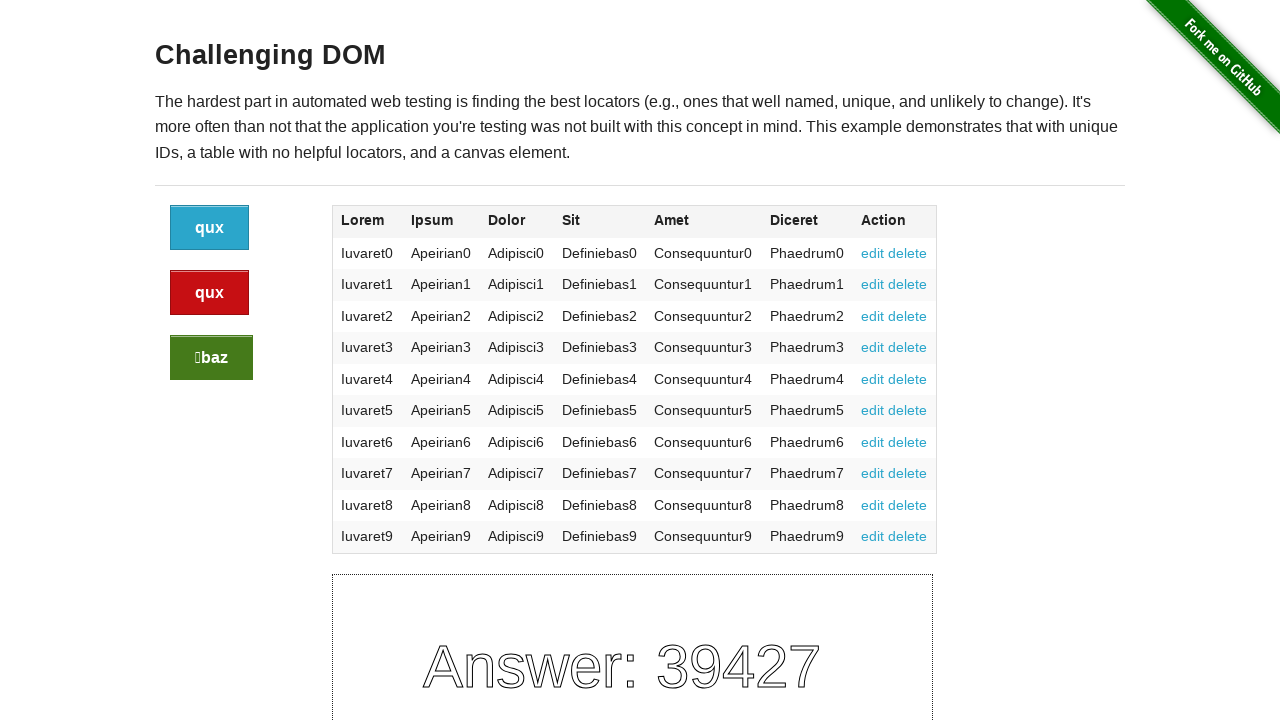

Verified that button ID changed from initial value
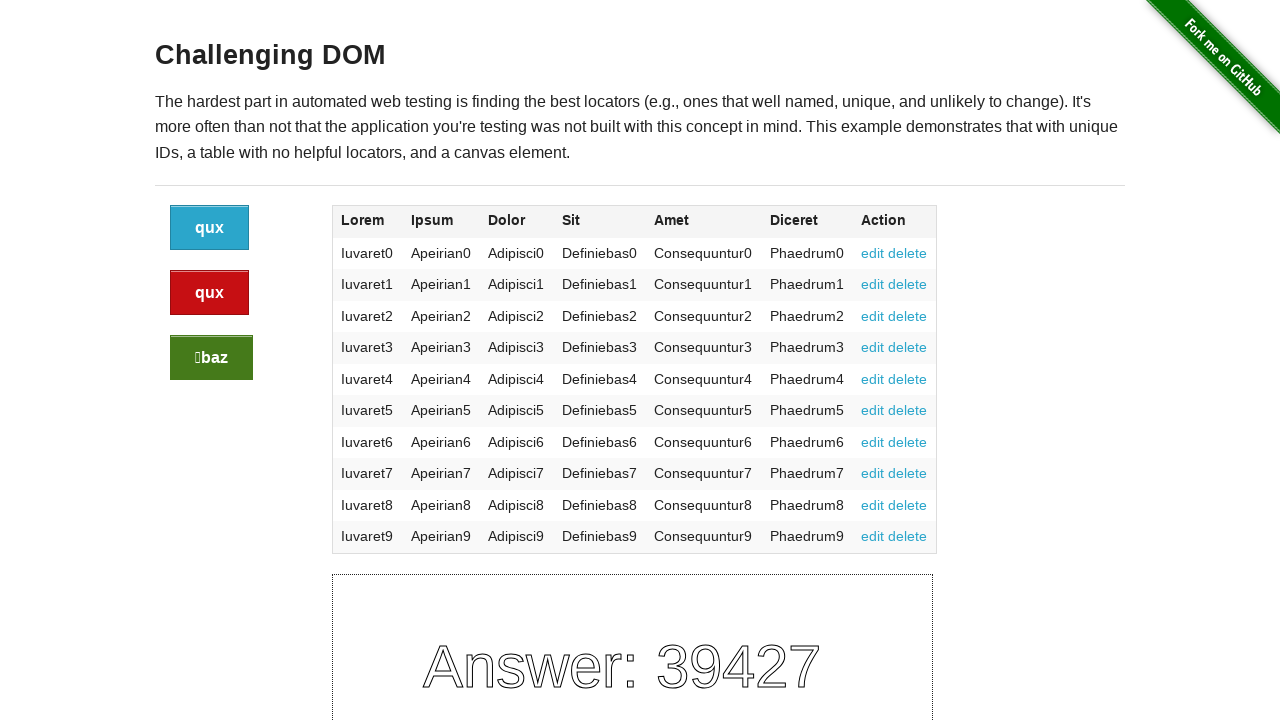

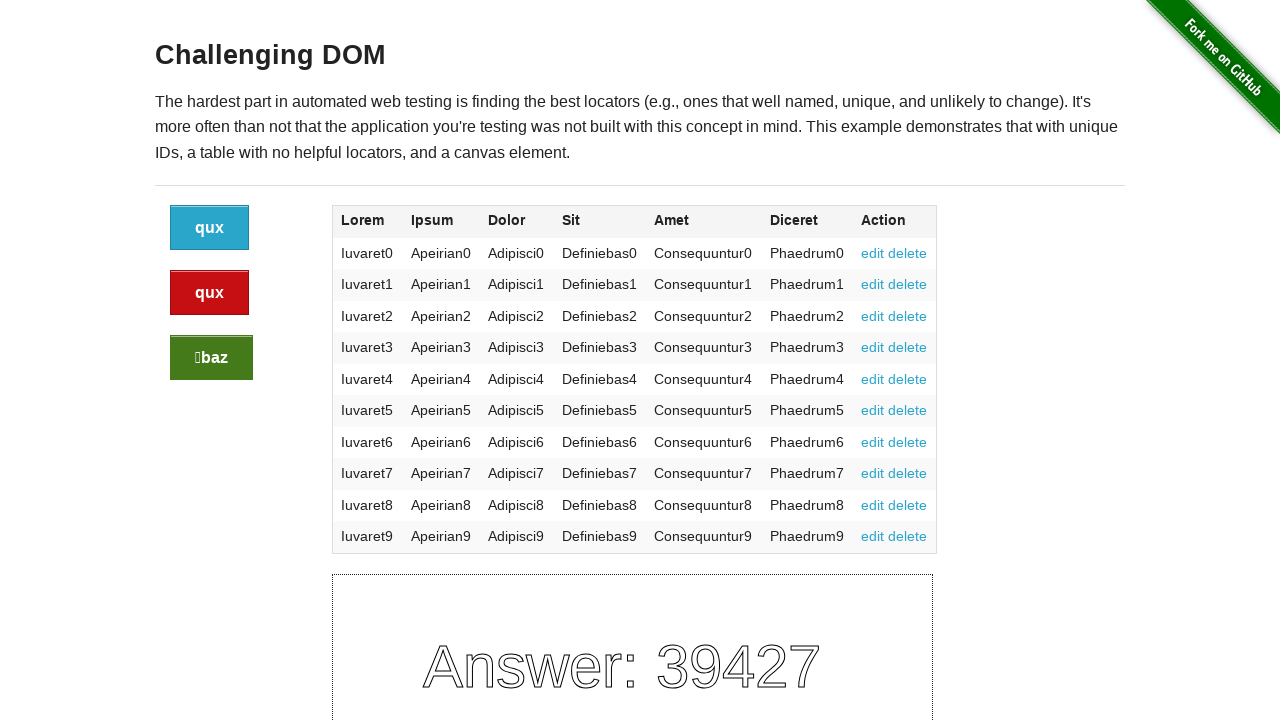